Tests the library catalog search functionality by entering a search keyword and verifying search results are displayed

Starting URL: https://discover.duksung.ac.kr/#/

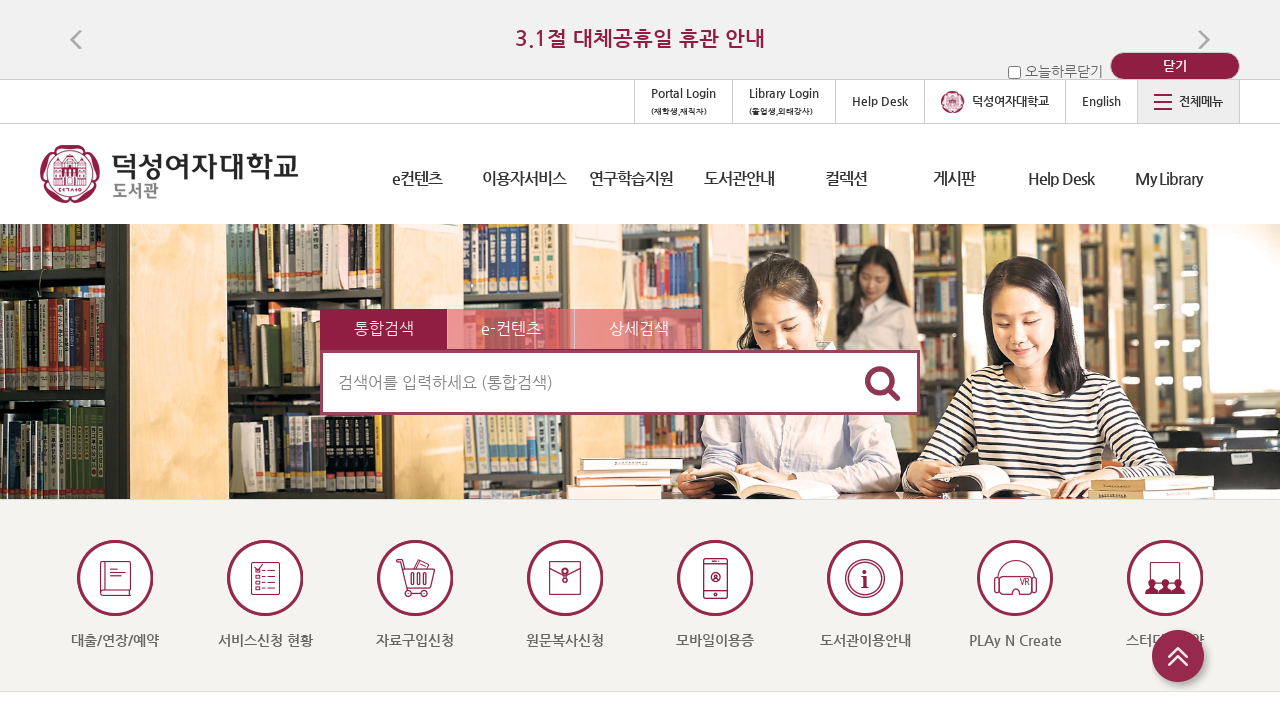

Filled search keyword field with '파이썬 프로그래밍' on #keyword
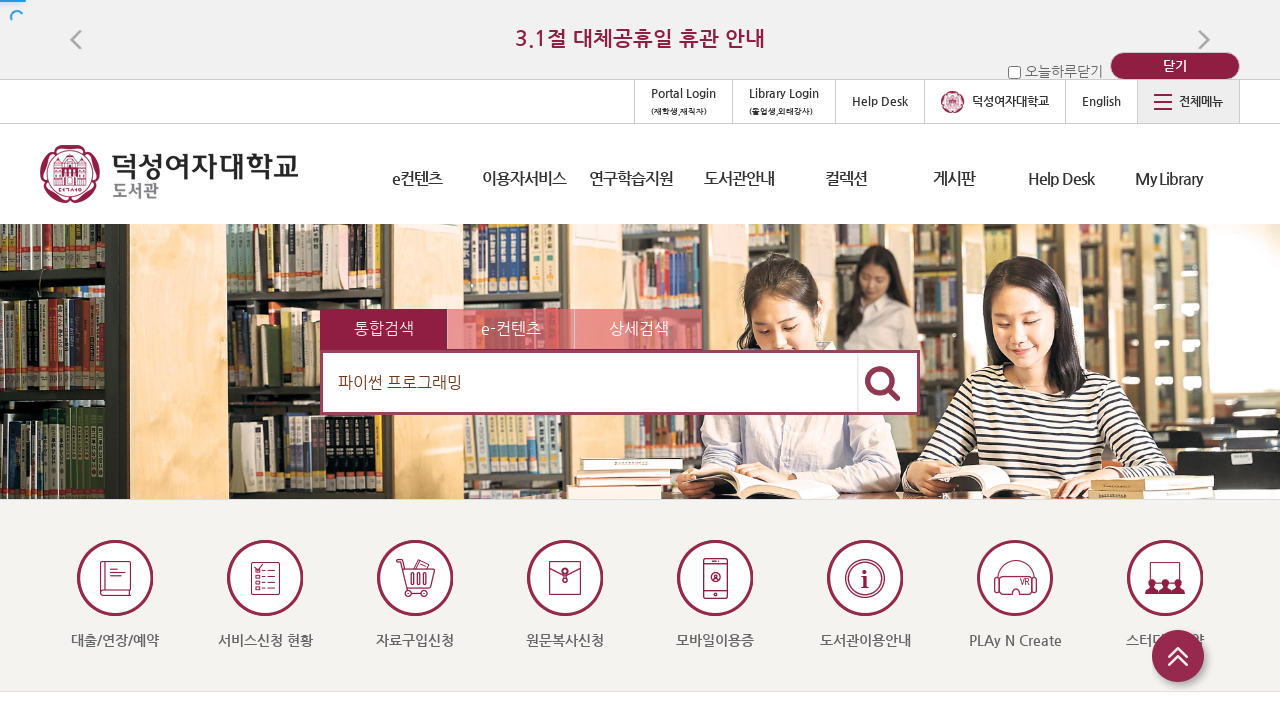

Clicked search button to initiate catalog search at (887, 382) on .ikc-btn-search
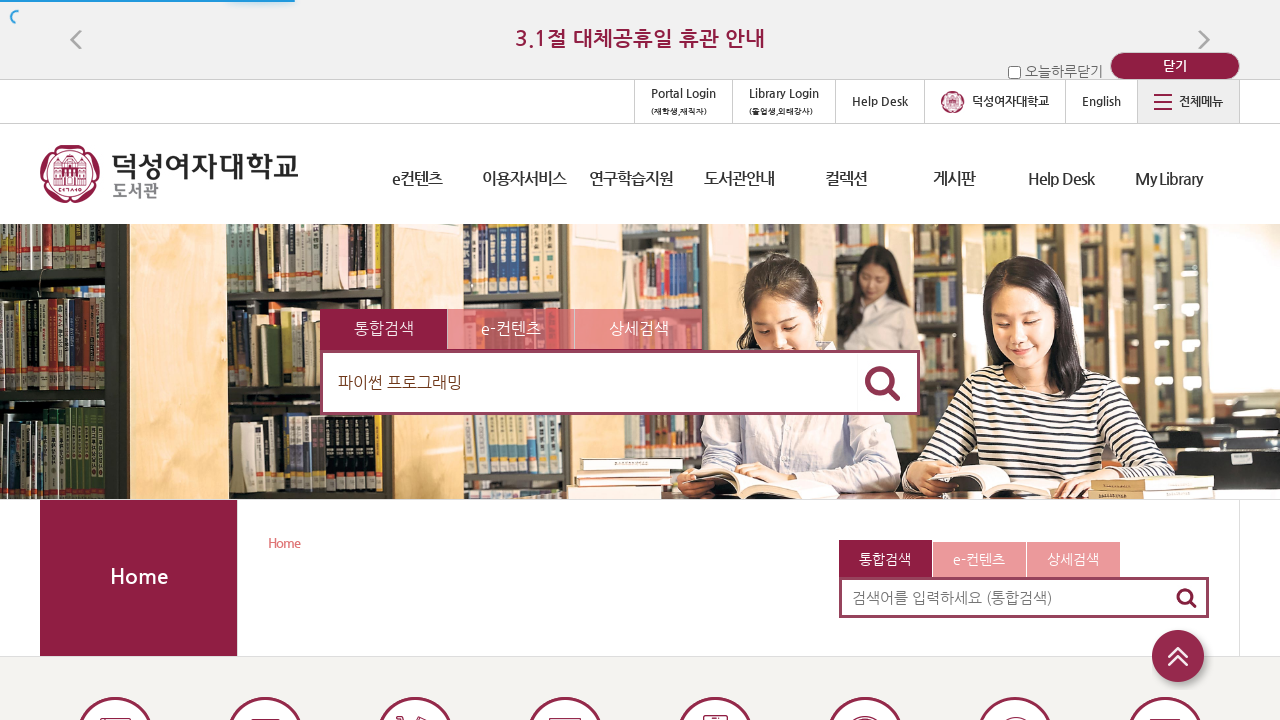

Search results container loaded
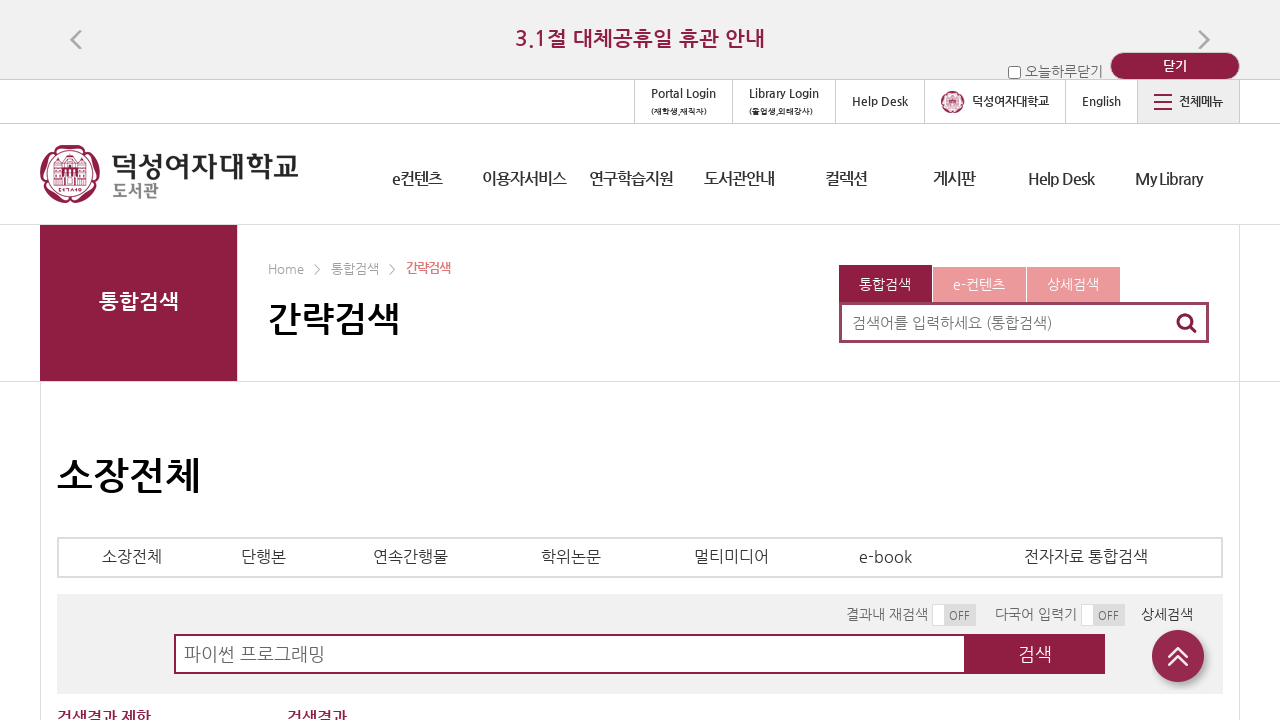

Verified search results are displayed (items or no-results message visible)
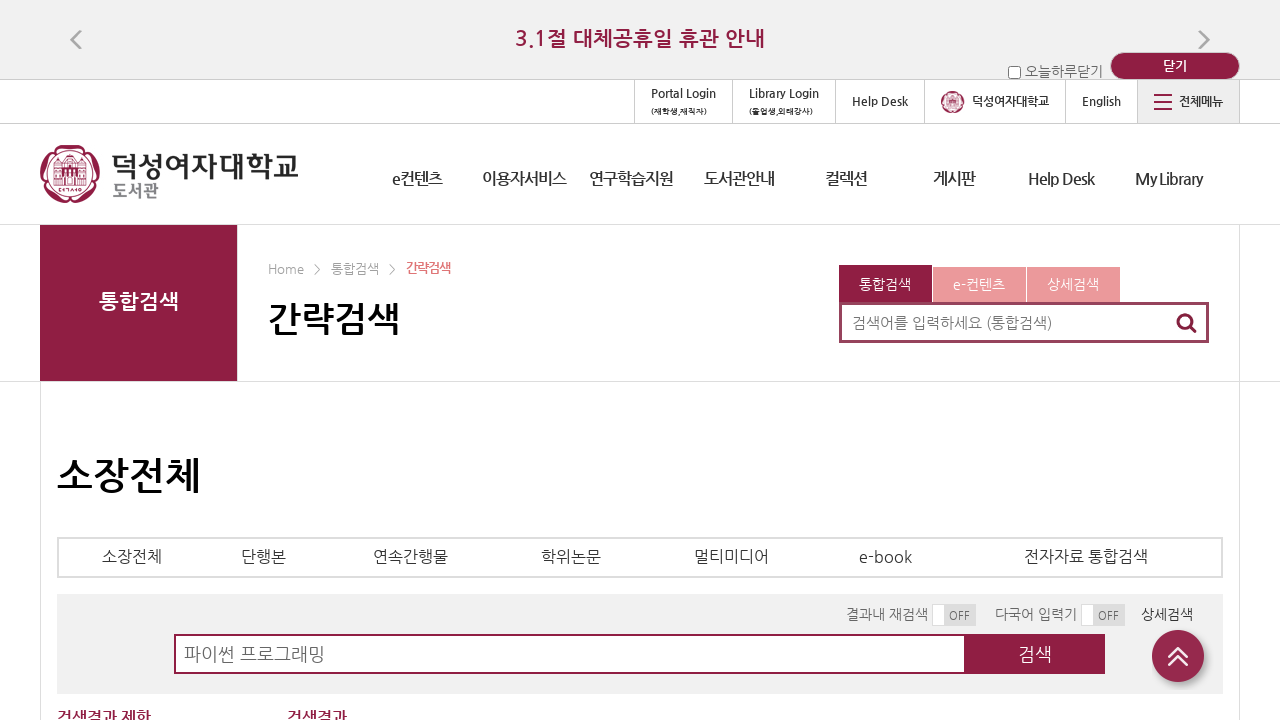

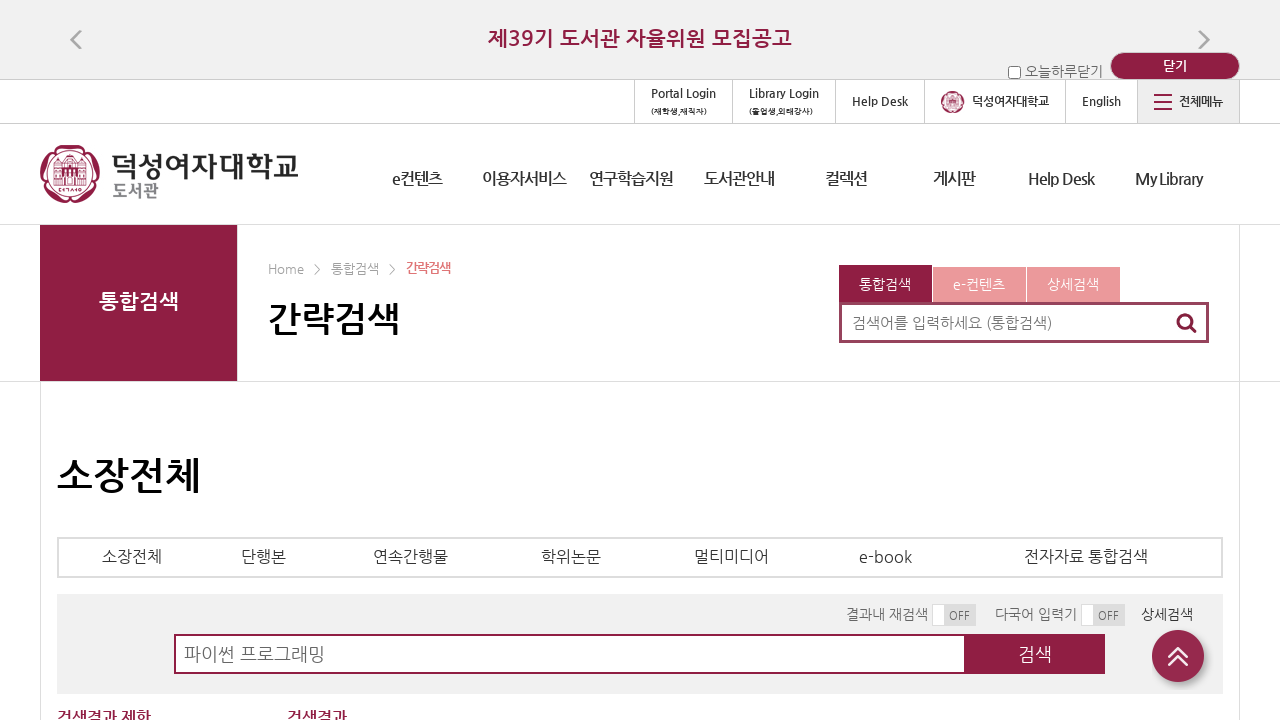